Tests the search functionality on python.org by entering a query and submitting the search form

Starting URL: https://www.python.org

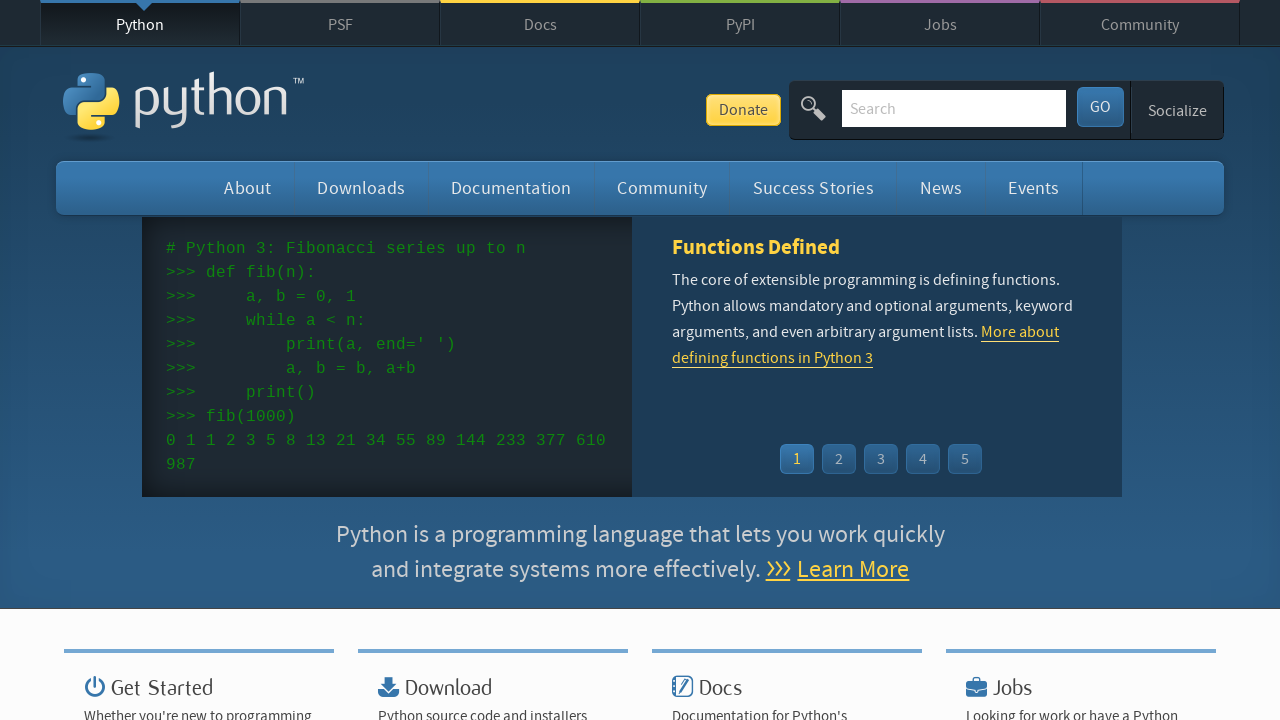

Filled search box with 'getting started with python' on input[name='q']
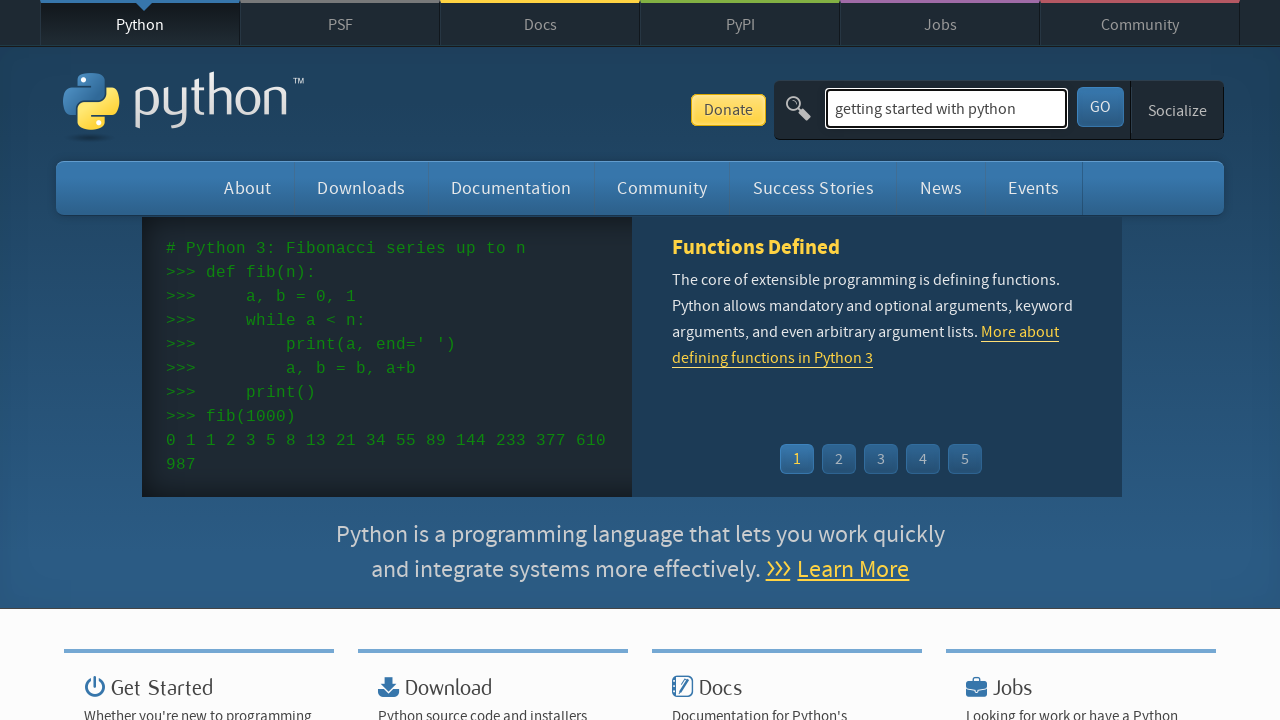

Clicked submit button to execute search at (1100, 107) on #submit
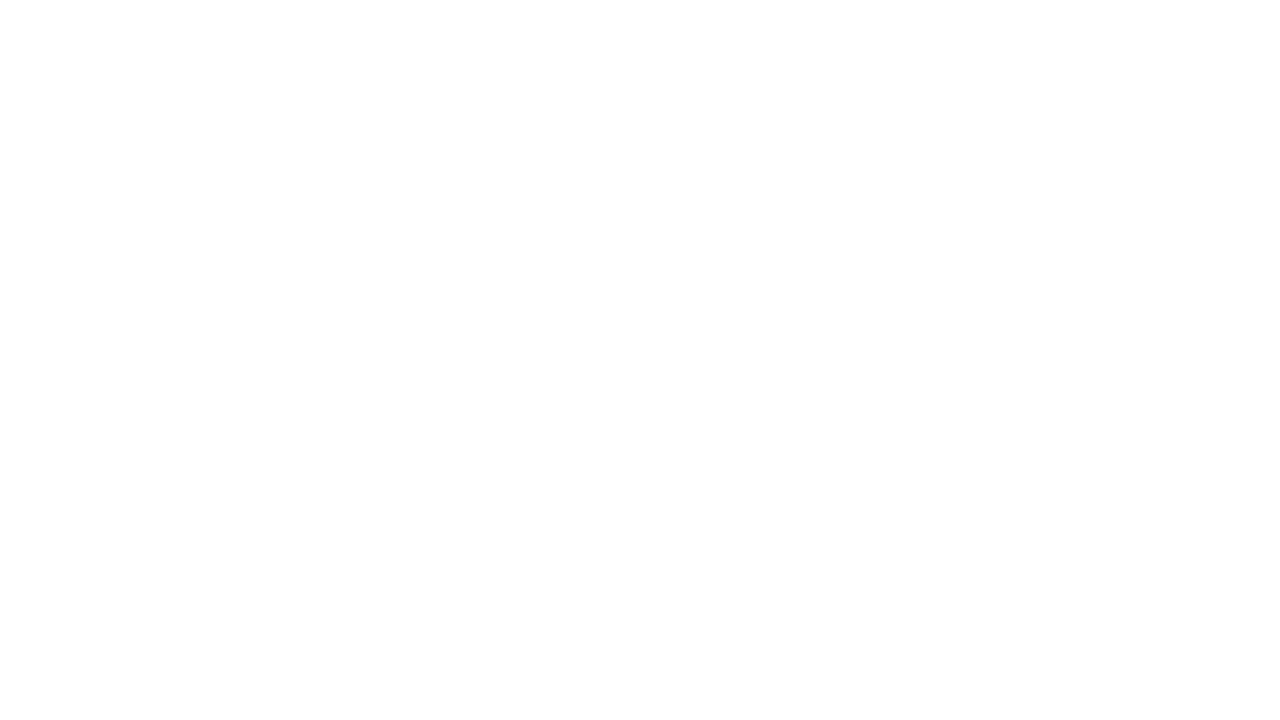

Navigated to search results page
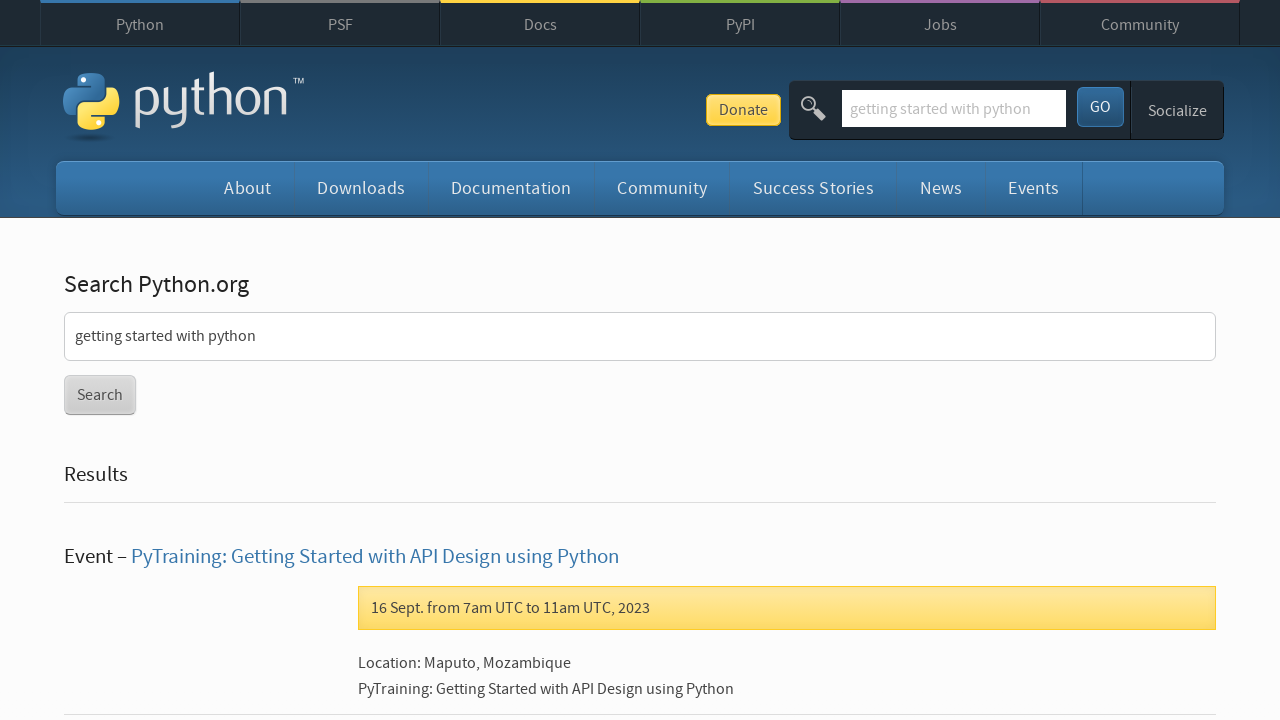

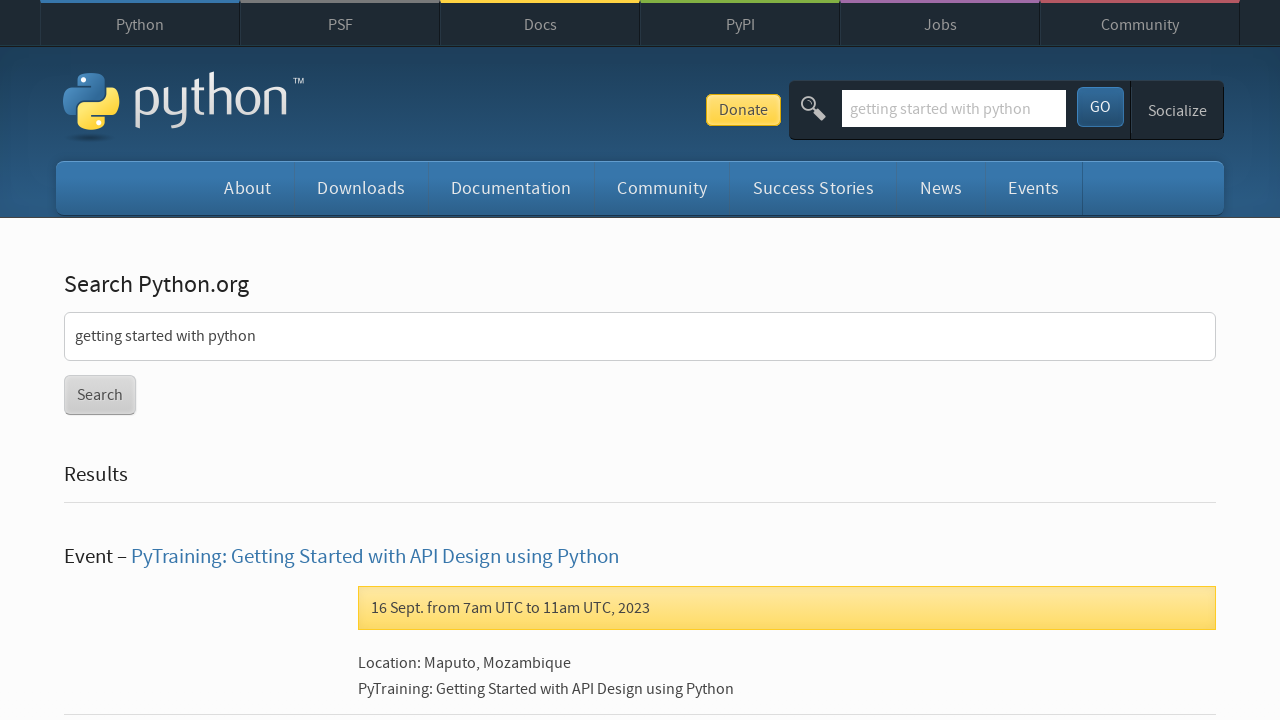